Opens the Macy's homepage and verifies the page loads successfully

Starting URL: https://www.macys.com/

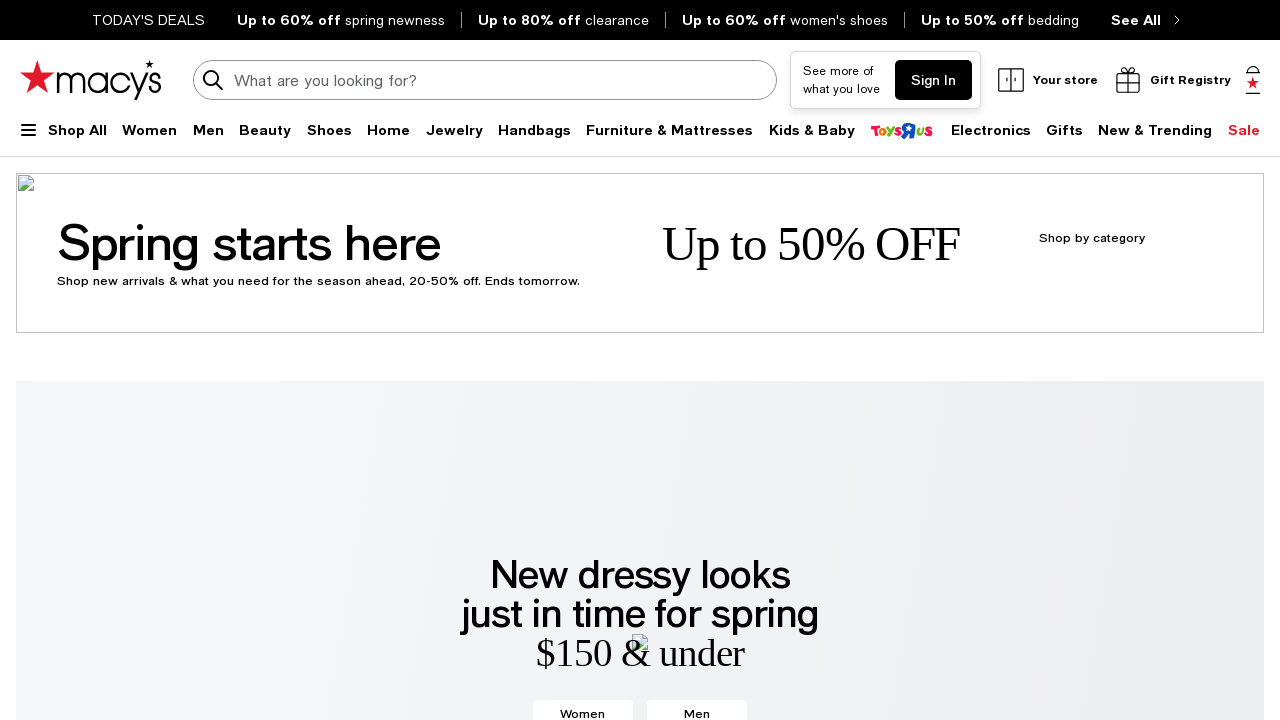

Waited for page to reach domcontentloaded state
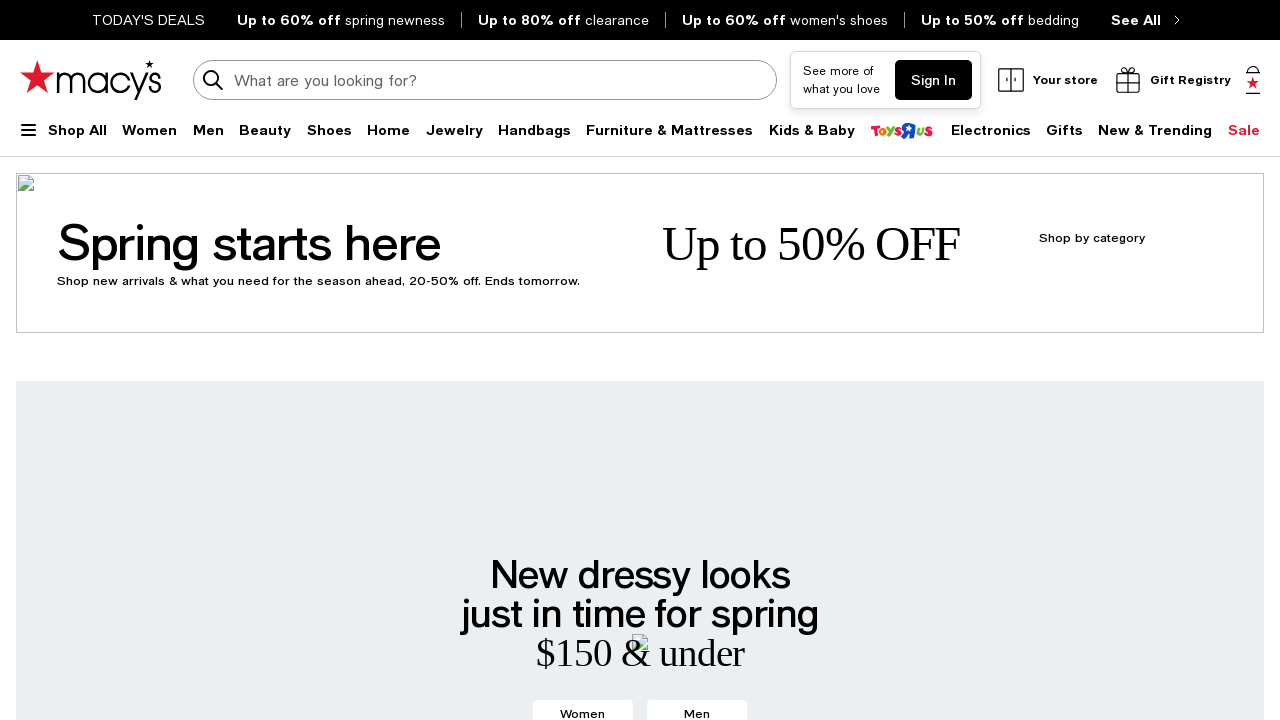

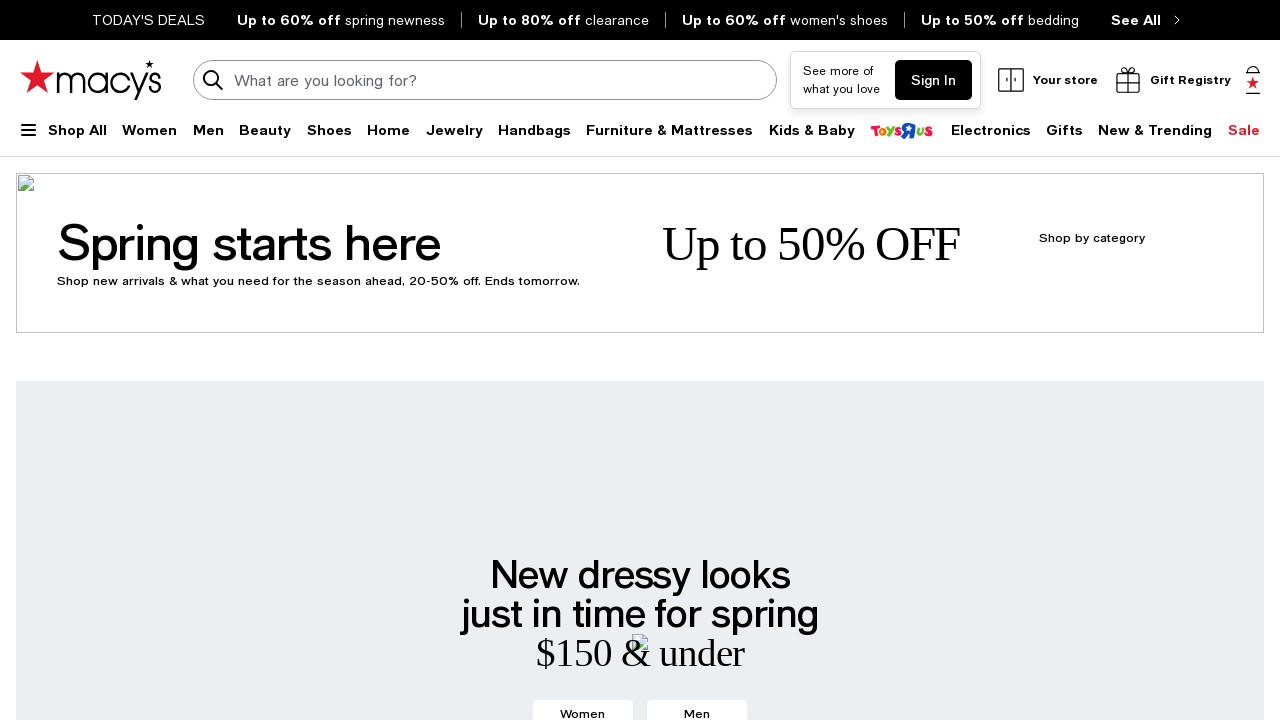